Tests dynamic loading functionality by clicking the Start button and verifying that "Hello World!" text becomes visible after loading completes

Starting URL: https://automationfc.github.io/dynamic-loading/

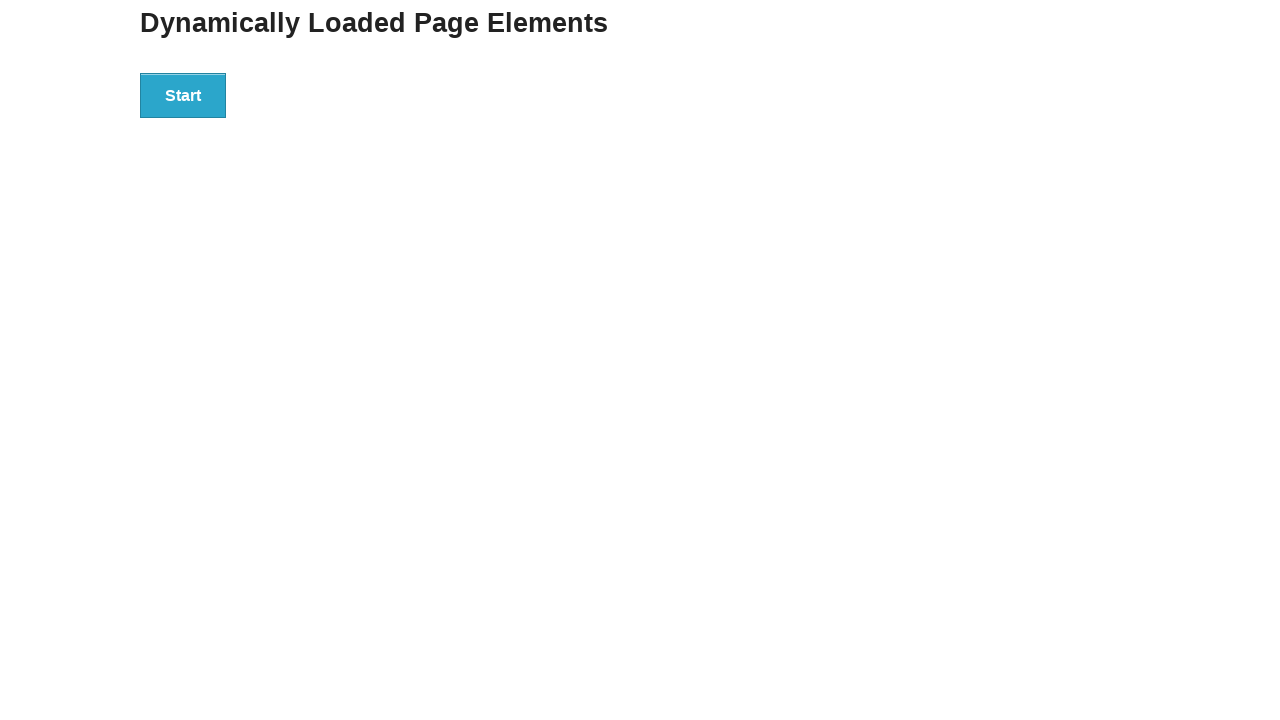

Clicked Start button to initiate dynamic loading at (183, 95) on xpath=//*[text()='Start']
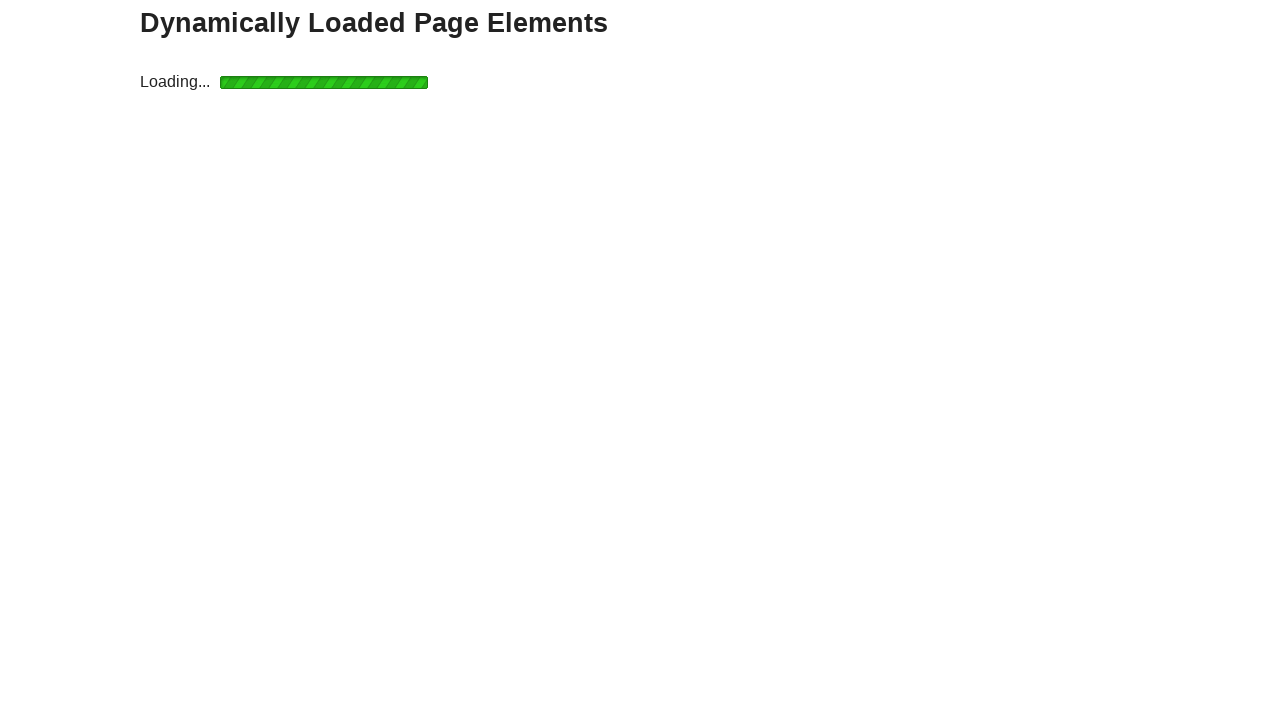

Waited for 'Hello World!' text to become visible after loading completes
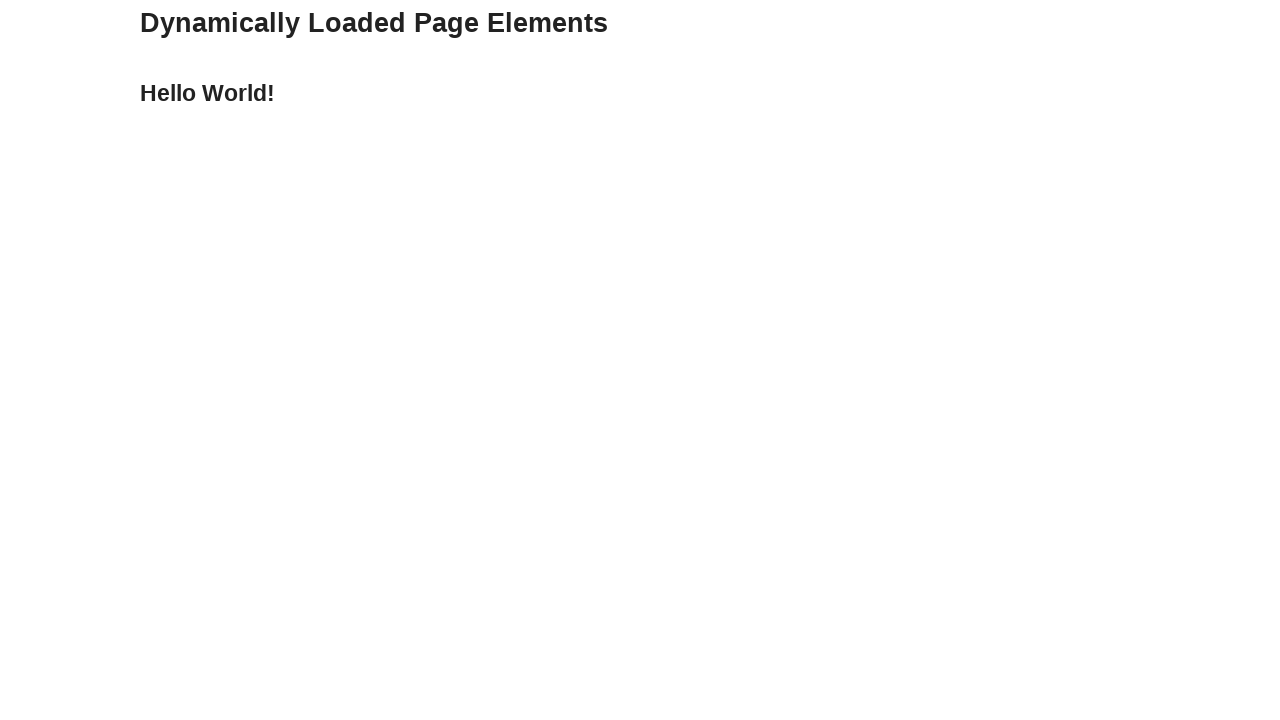

Verified that 'Hello World!' text is displayed on the page
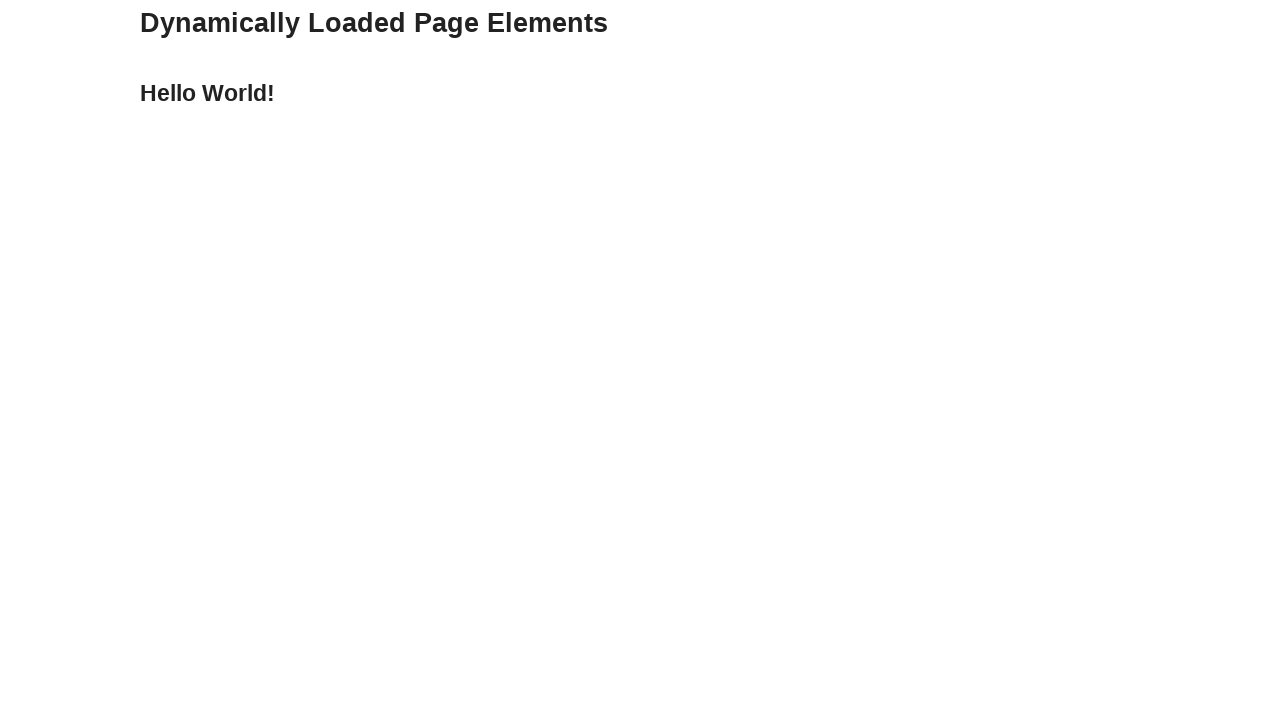

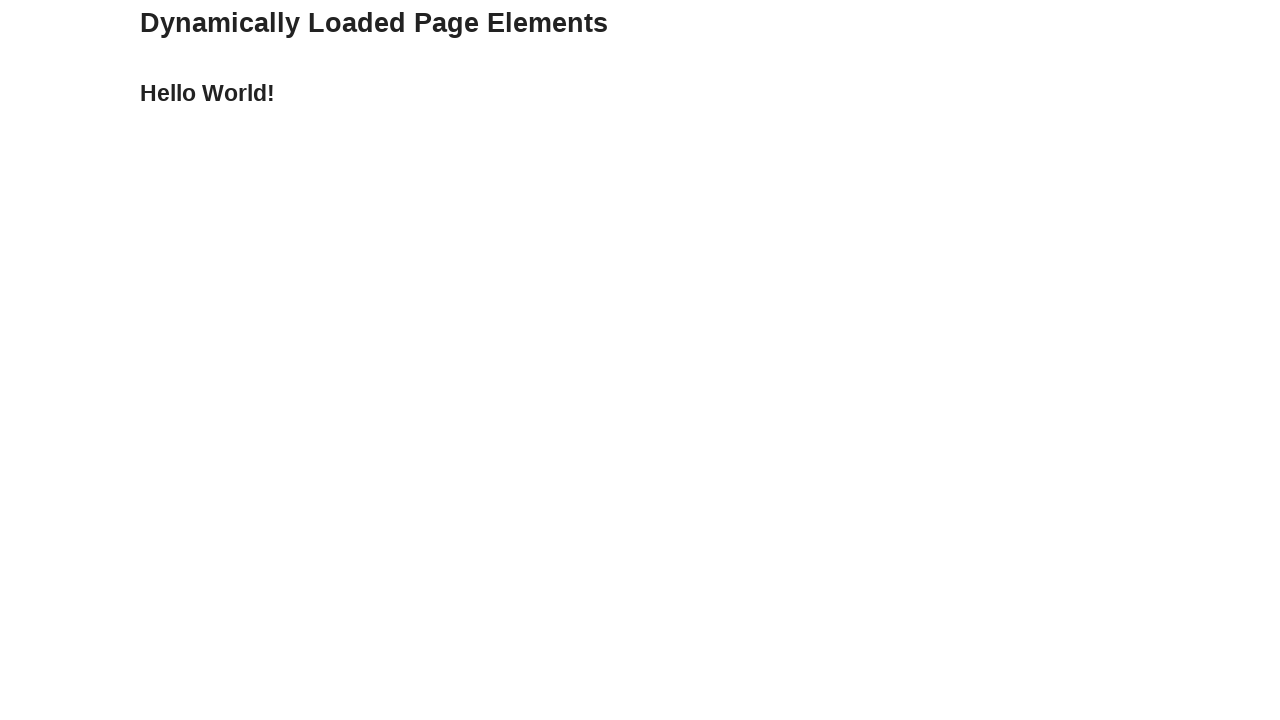